Tests the toggle functionality of show/hide elements on W3Schools demo page by clicking the toggle button and checking element visibility

Starting URL: https://www.w3schools.com/howto/howto_js_toggle_hide_show.asp

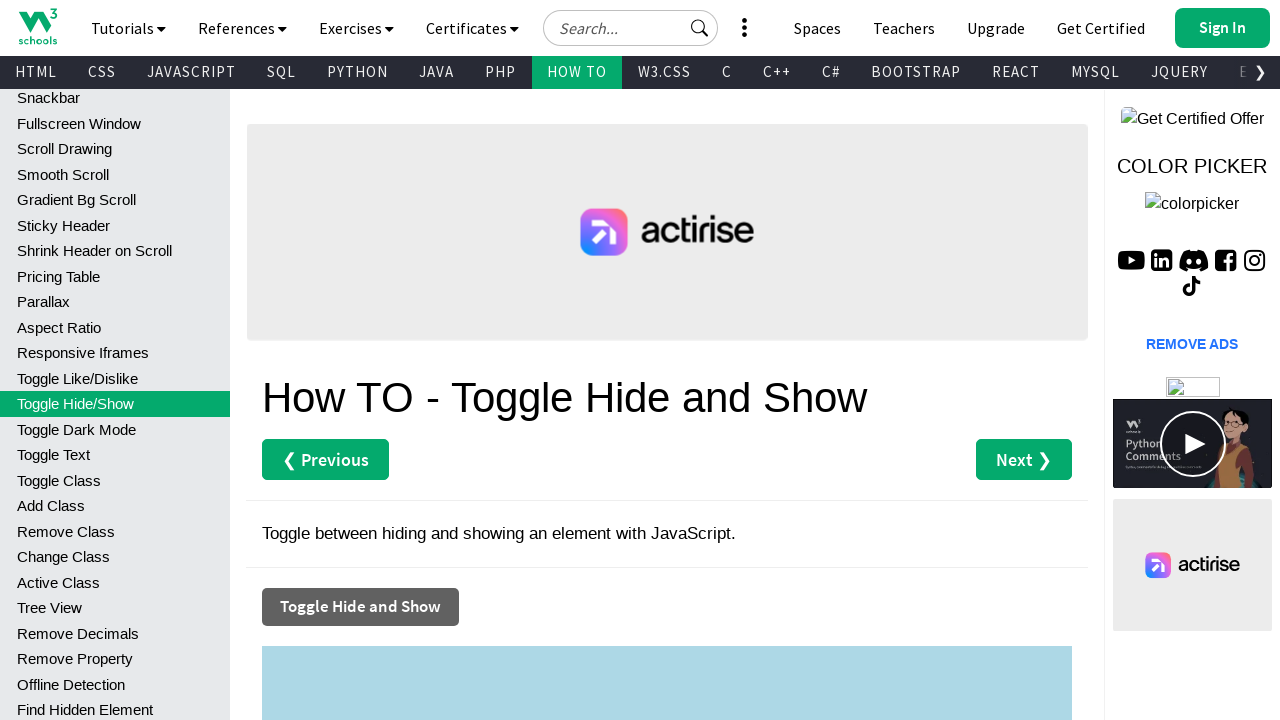

Checked initial visibility of element with id 'myDIV'
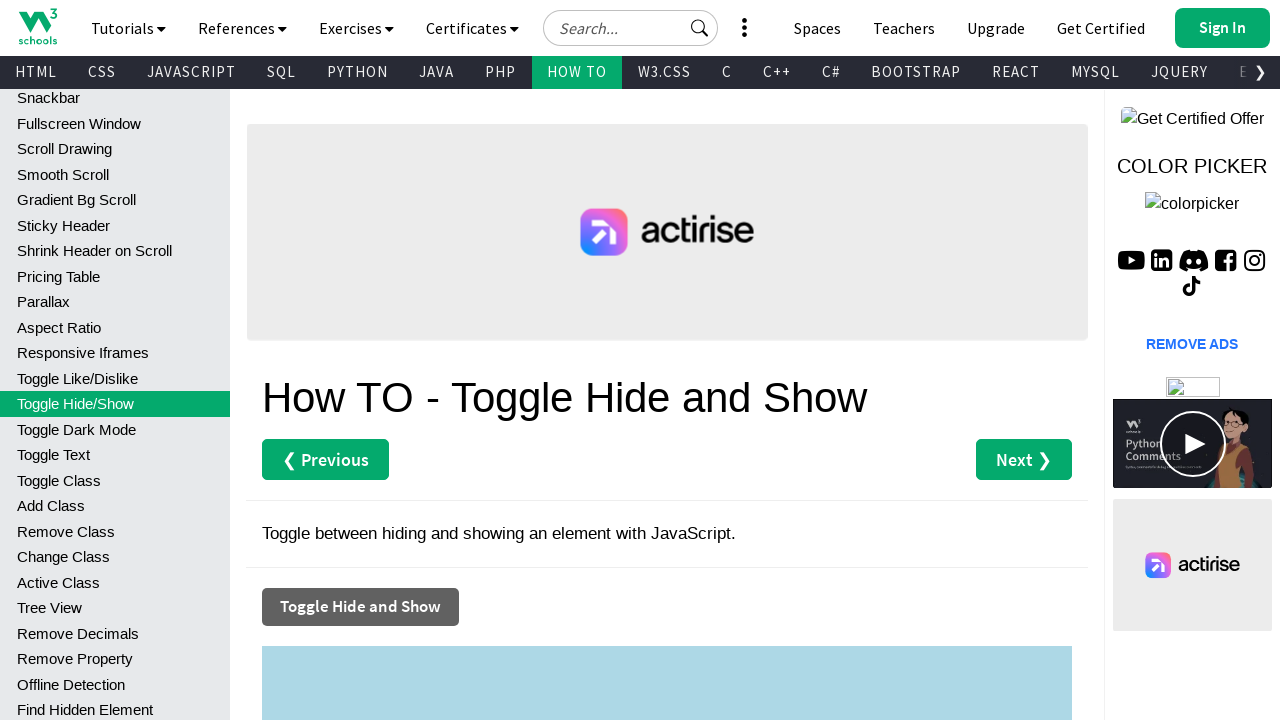

Clicked 'Toggle Hide and Show' button at (360, 607) on xpath=//button[normalize-space()='Toggle Hide and Show']
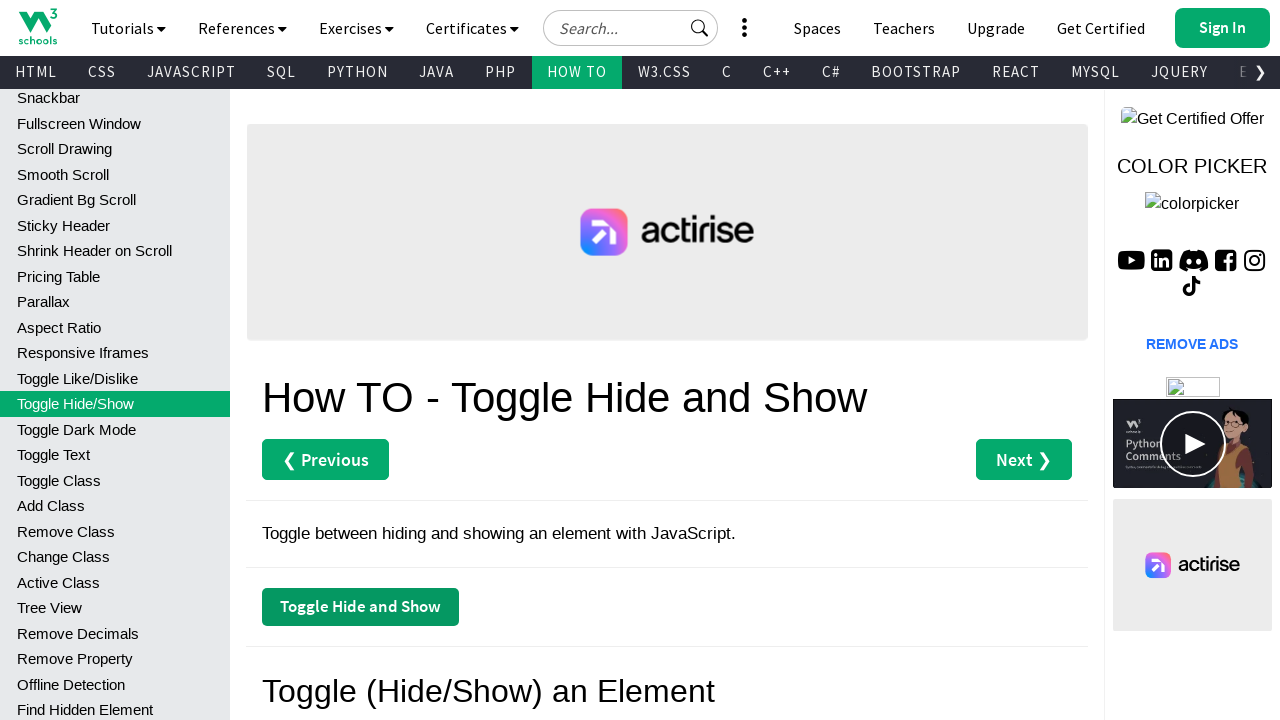

Checked element visibility after toggle button click
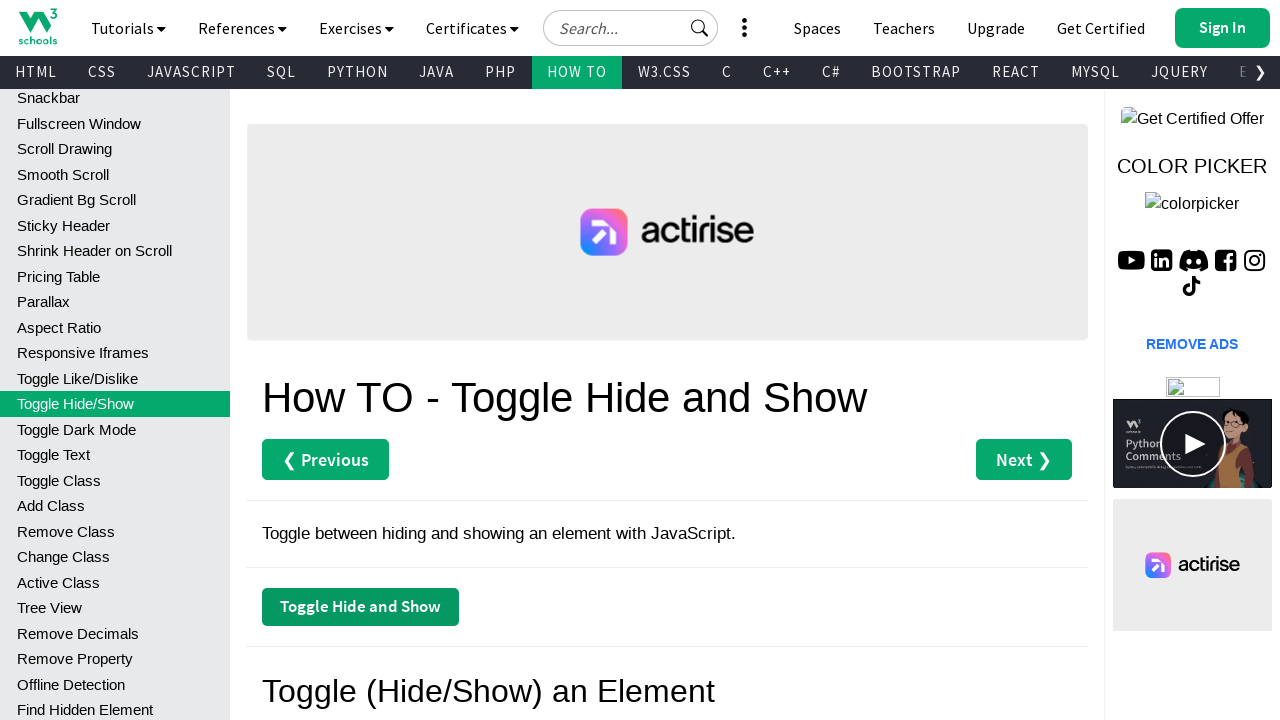

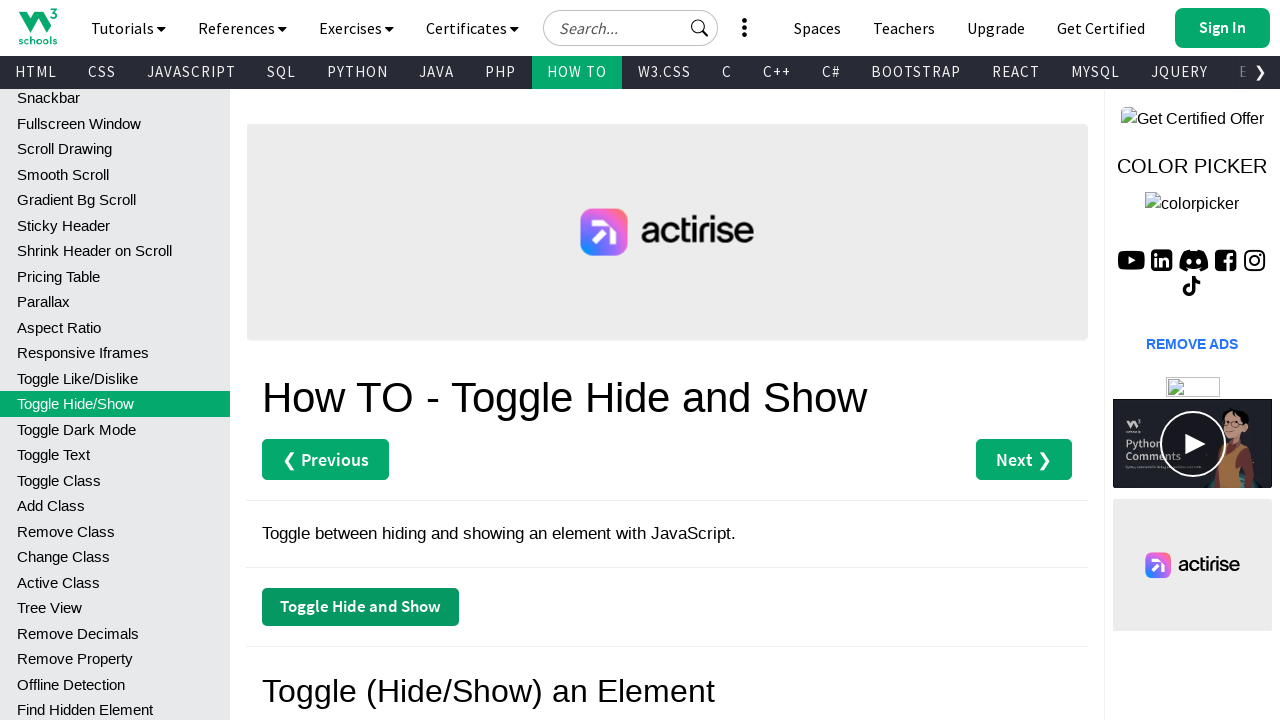